Tests the robot ordering flow on RobotSpareBin Industries by closing the initial modal, selecting robot parts (head, body, legs), entering an address, previewing the robot, and submitting the order with retry logic for server errors.

Starting URL: https://robotsparebinindustries.com/#/robot-order

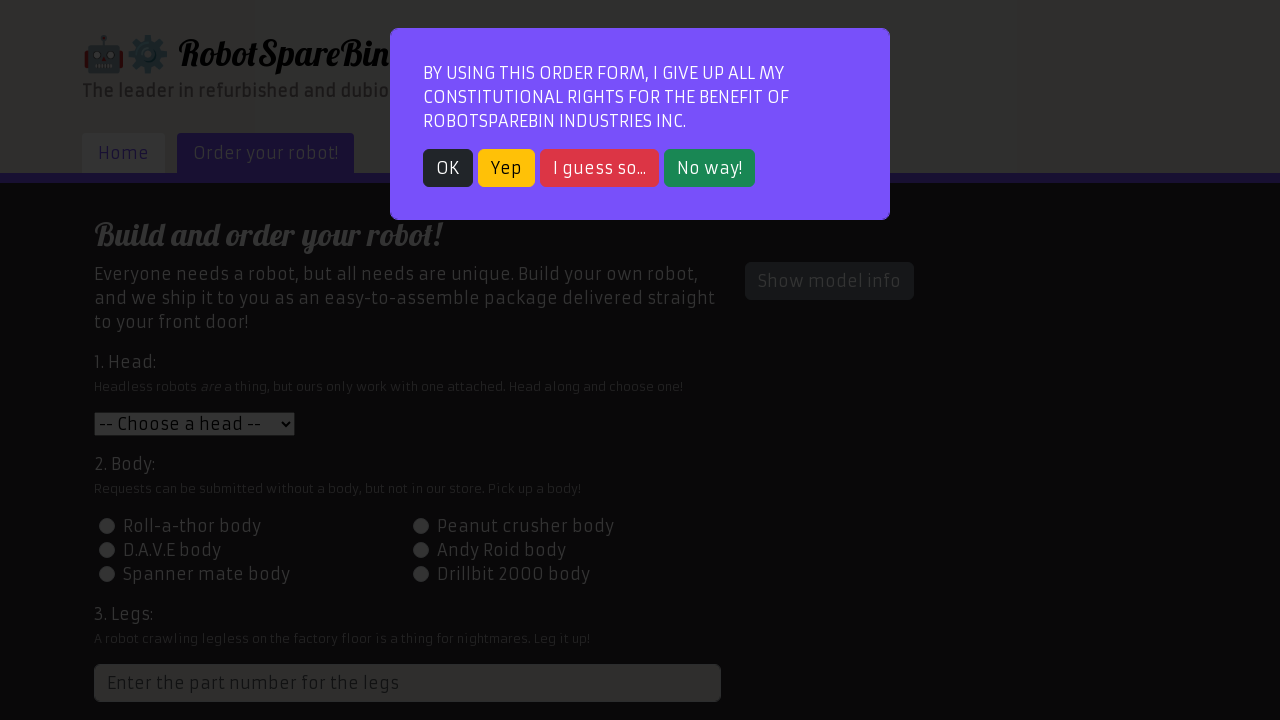

Closed initial popup modal by clicking OK button at (448, 168) on button:has-text('OK')
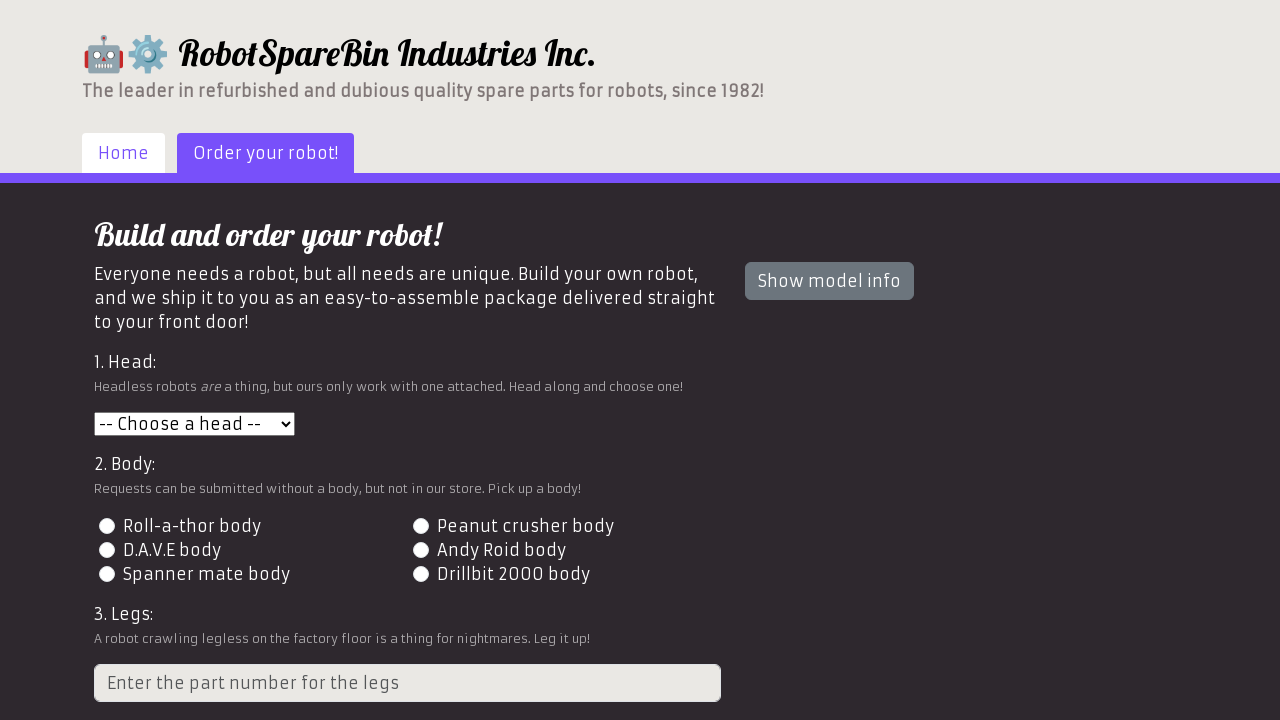

Selected robot head option 3 from dropdown on select[name='head']
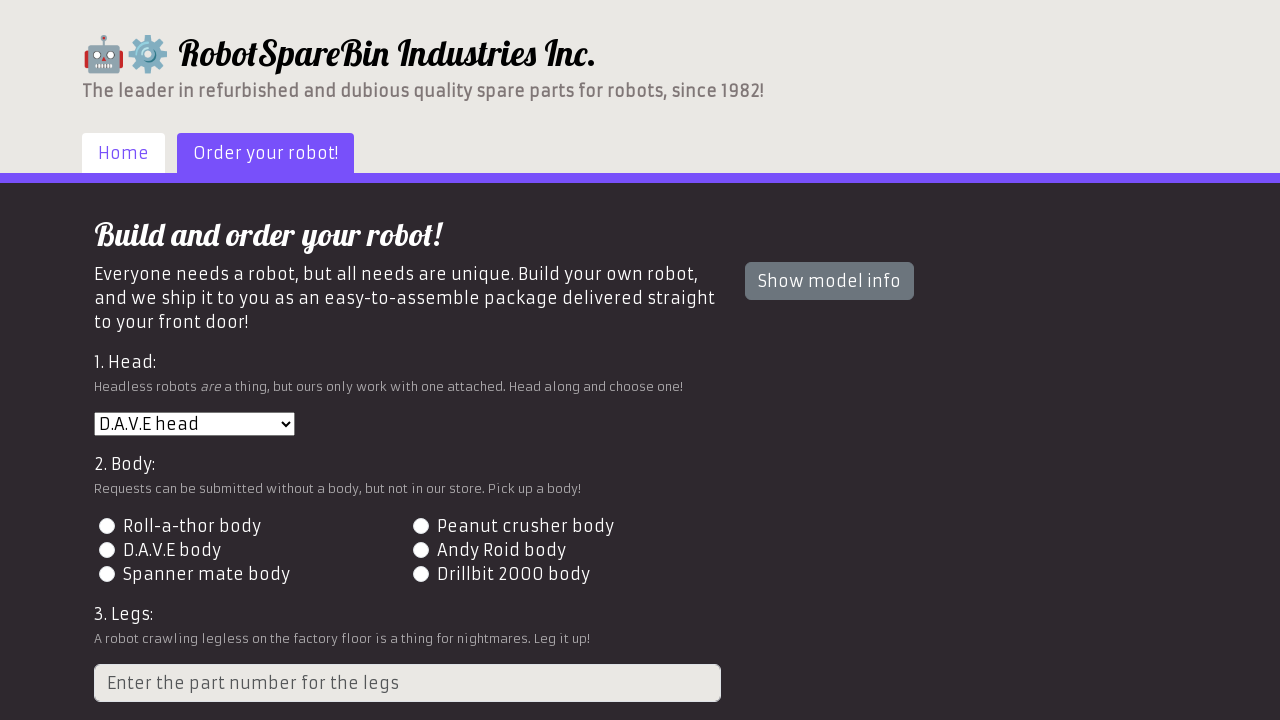

Selected robot body option 2 via radio button at (420, 526) on #id-body-2
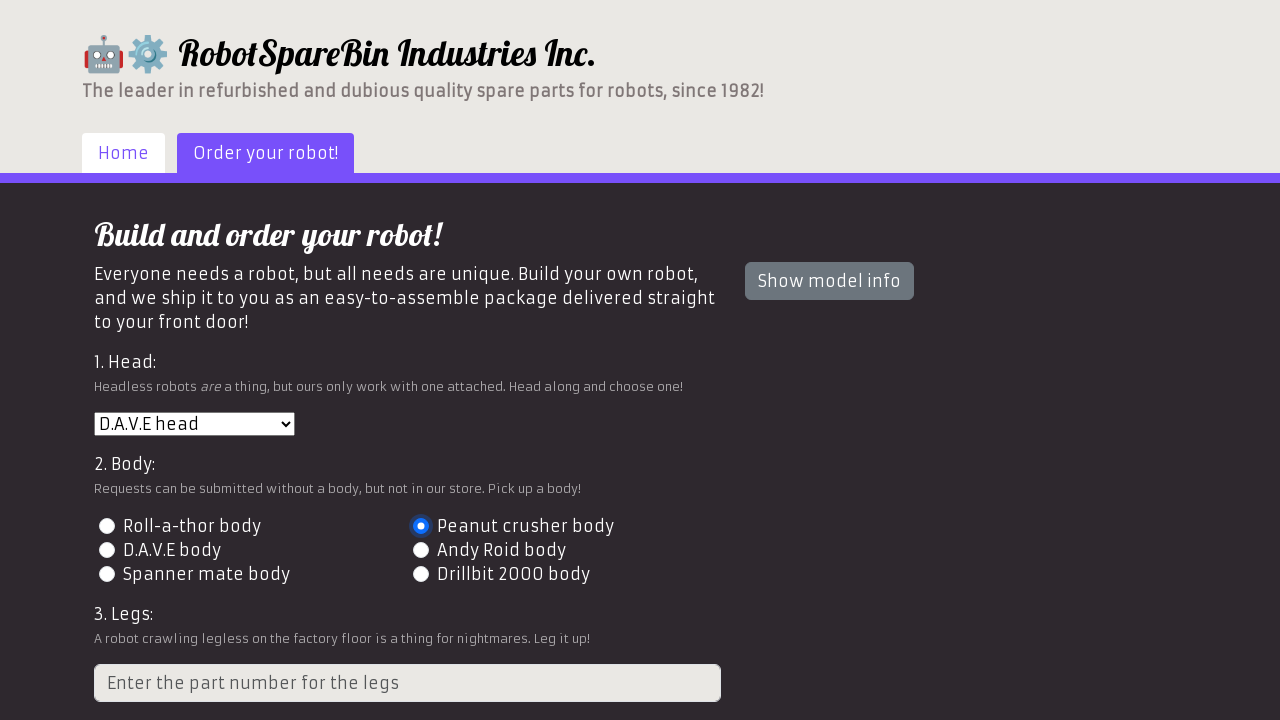

Entered 4 as the number of legs on input[type='number']
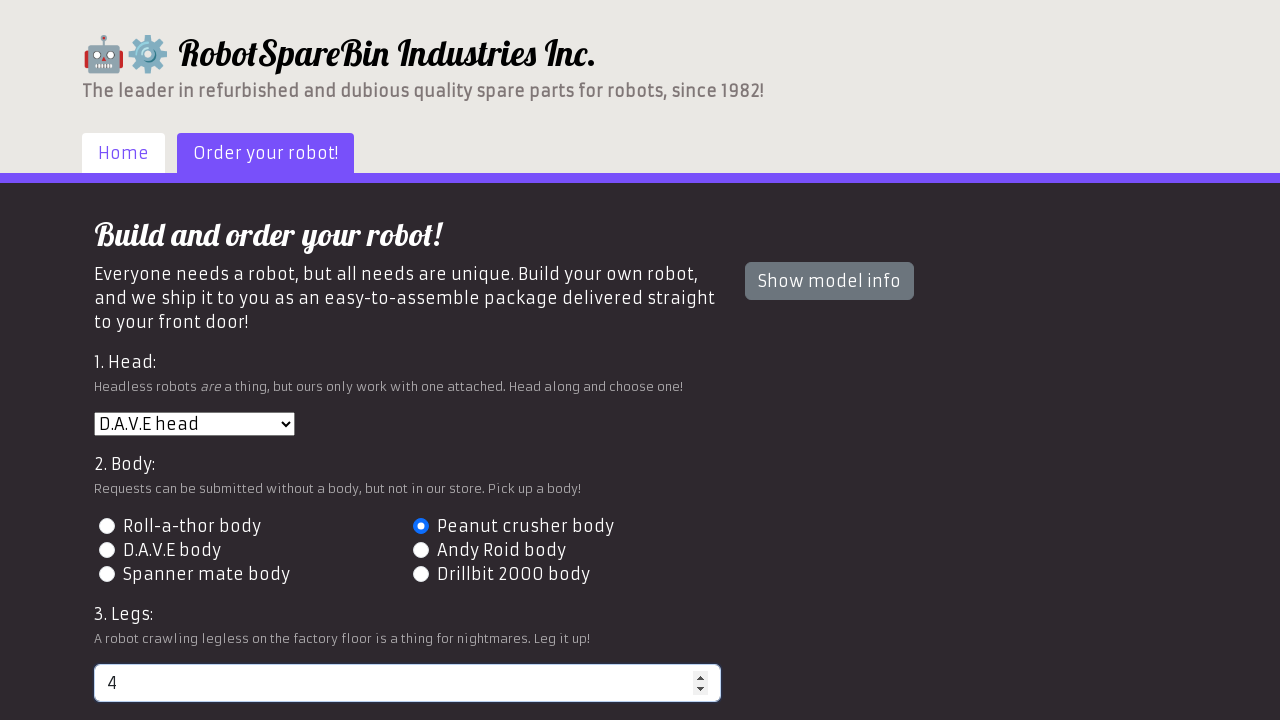

Entered shipping address: 742 Evergreen Terrace, Springfield on input[type='text']
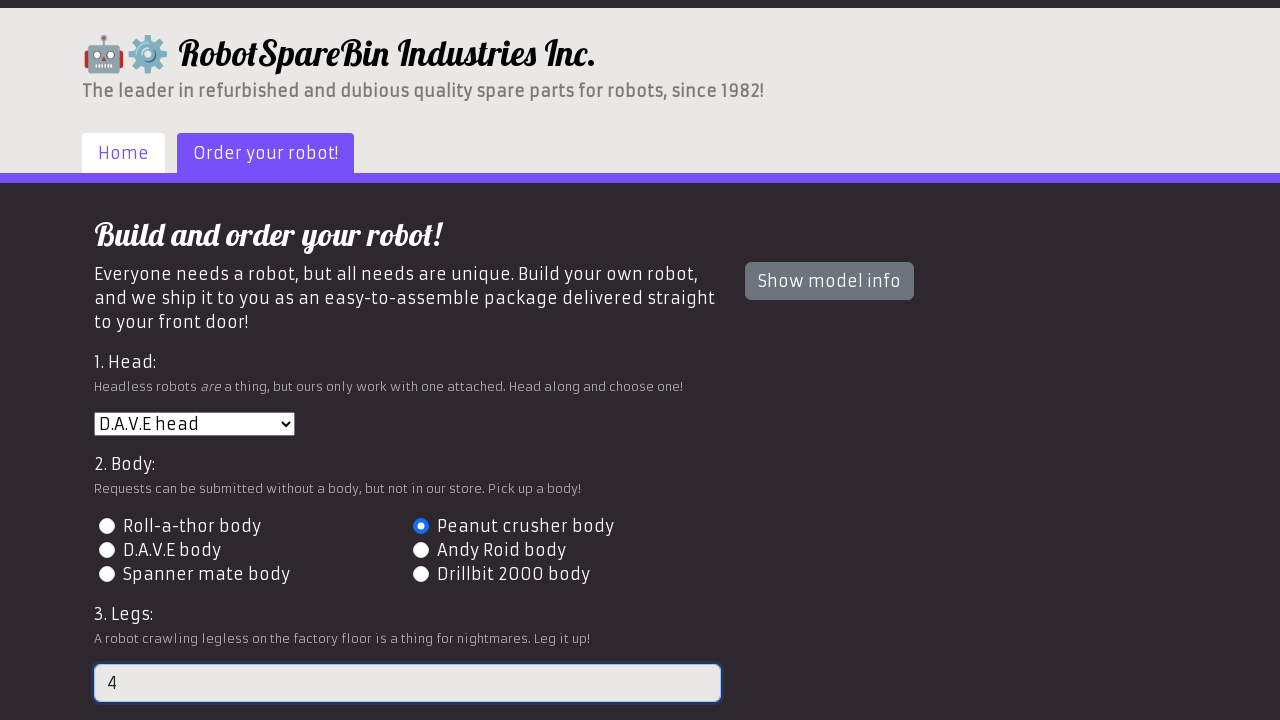

Clicked Preview button to view robot configuration at (141, 605) on button#preview
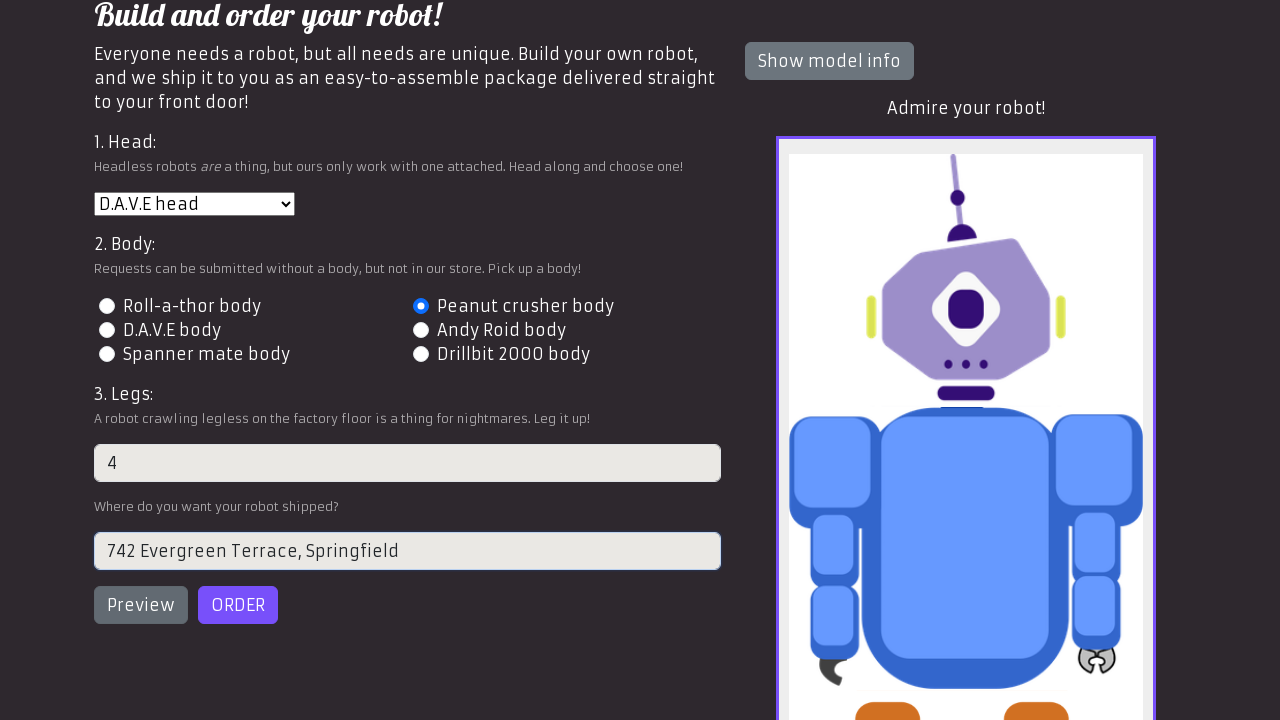

Robot preview image loaded successfully
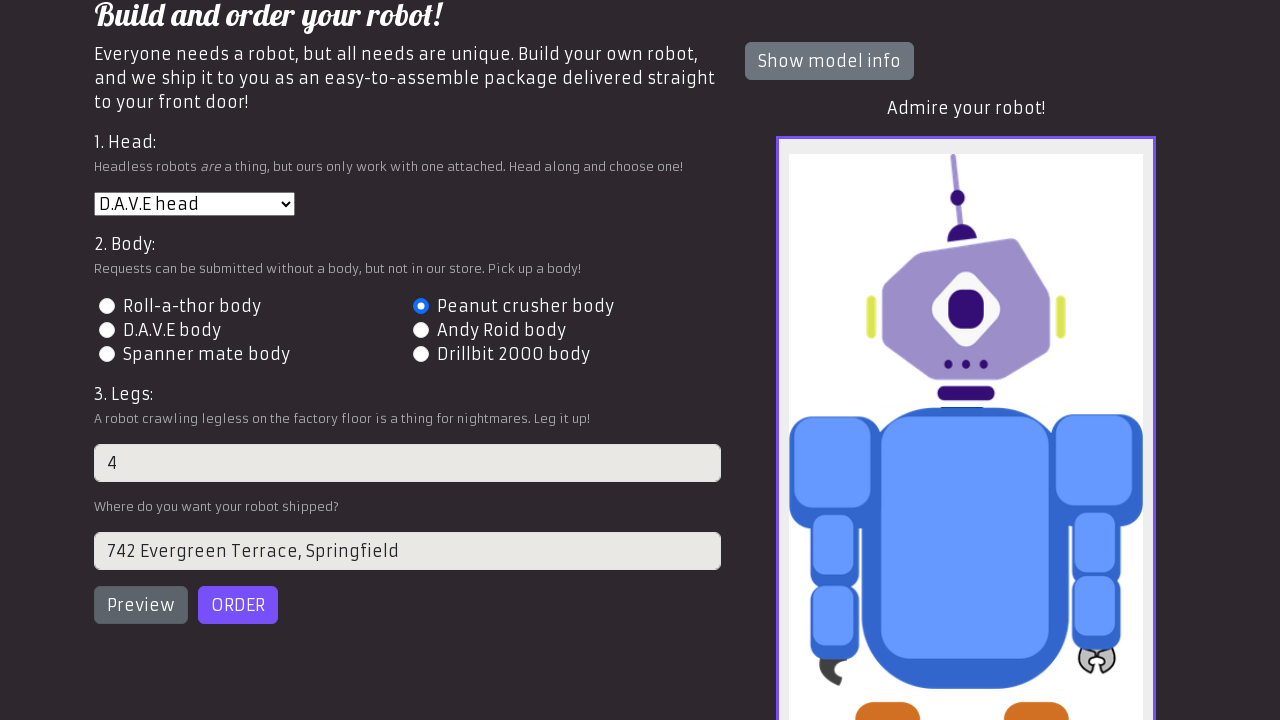

Clicked Order button (attempt 1 of 5) at (238, 605) on button#order
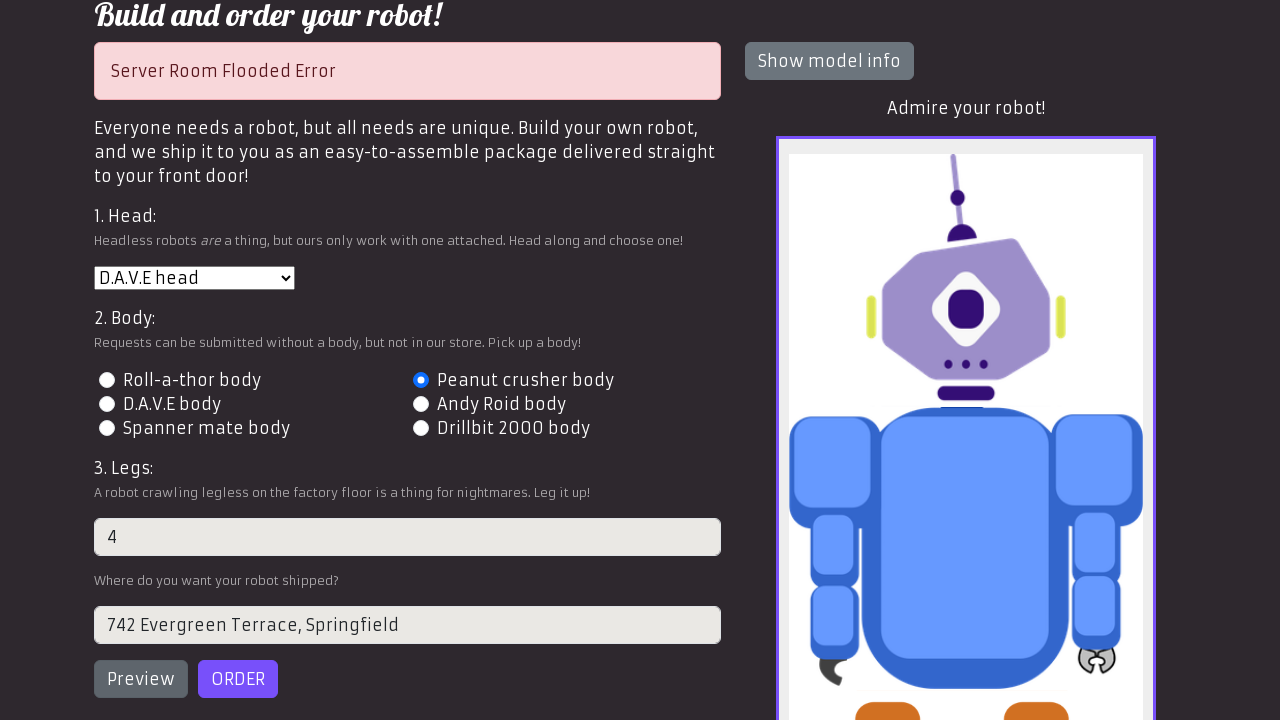

Server error on attempt 1, retrying...
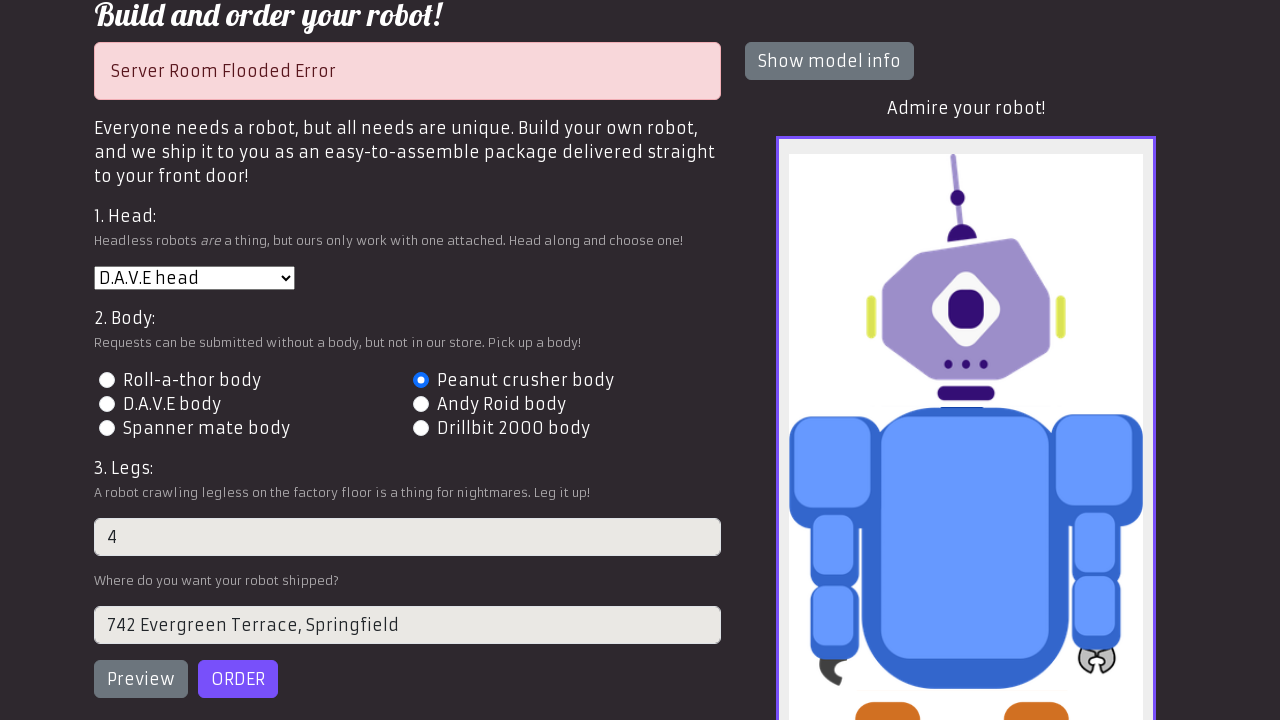

Clicked Order button (attempt 2 of 5) at (238, 679) on button#order
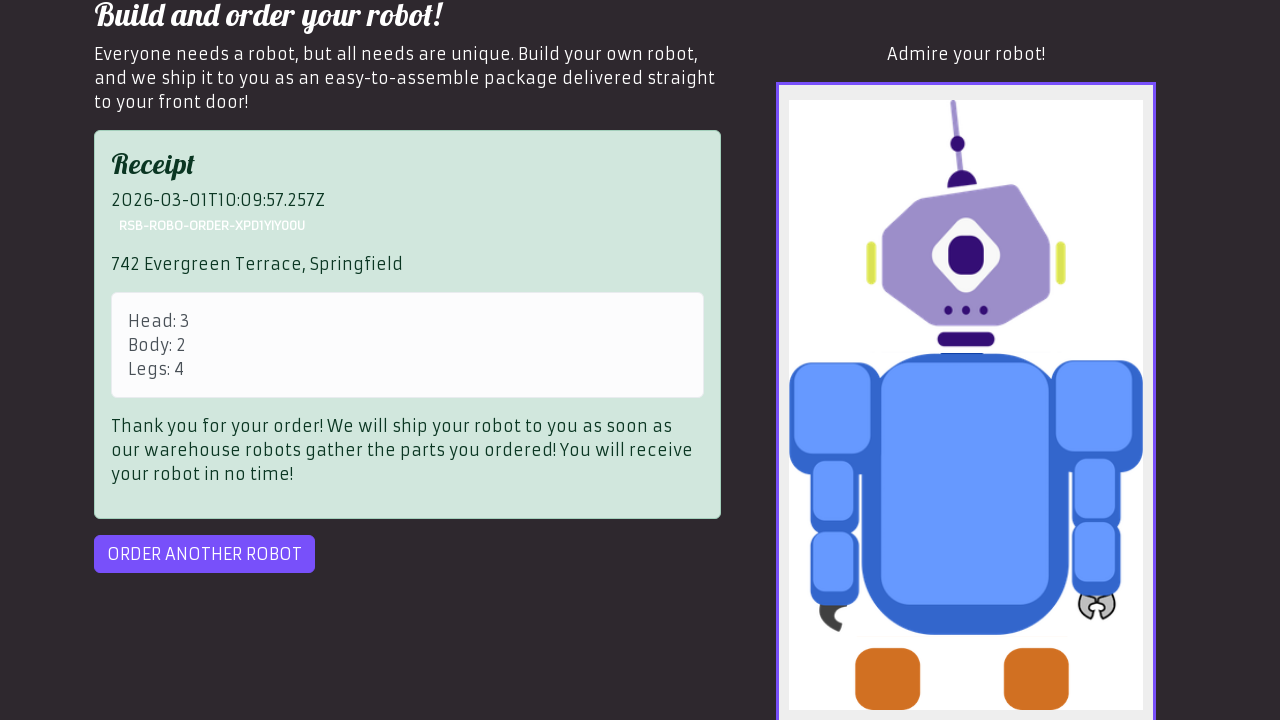

Order receipt appeared - order successful
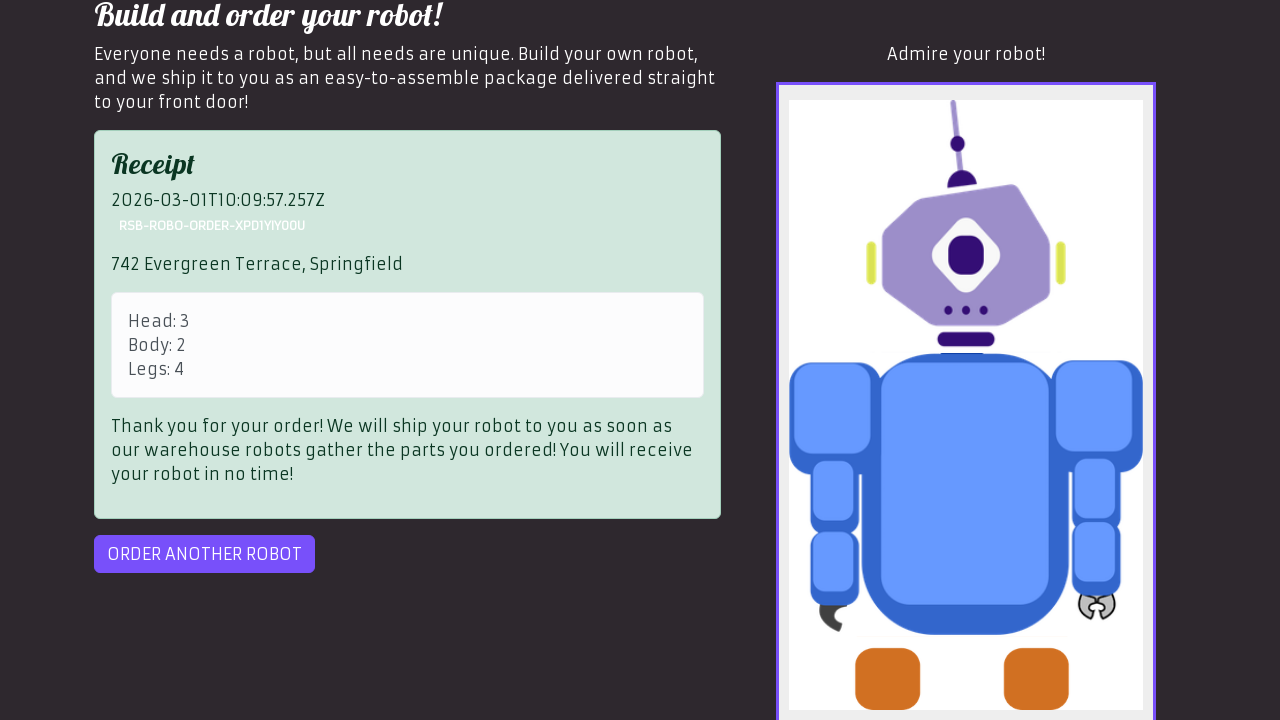

Order receipt confirmed to be visible
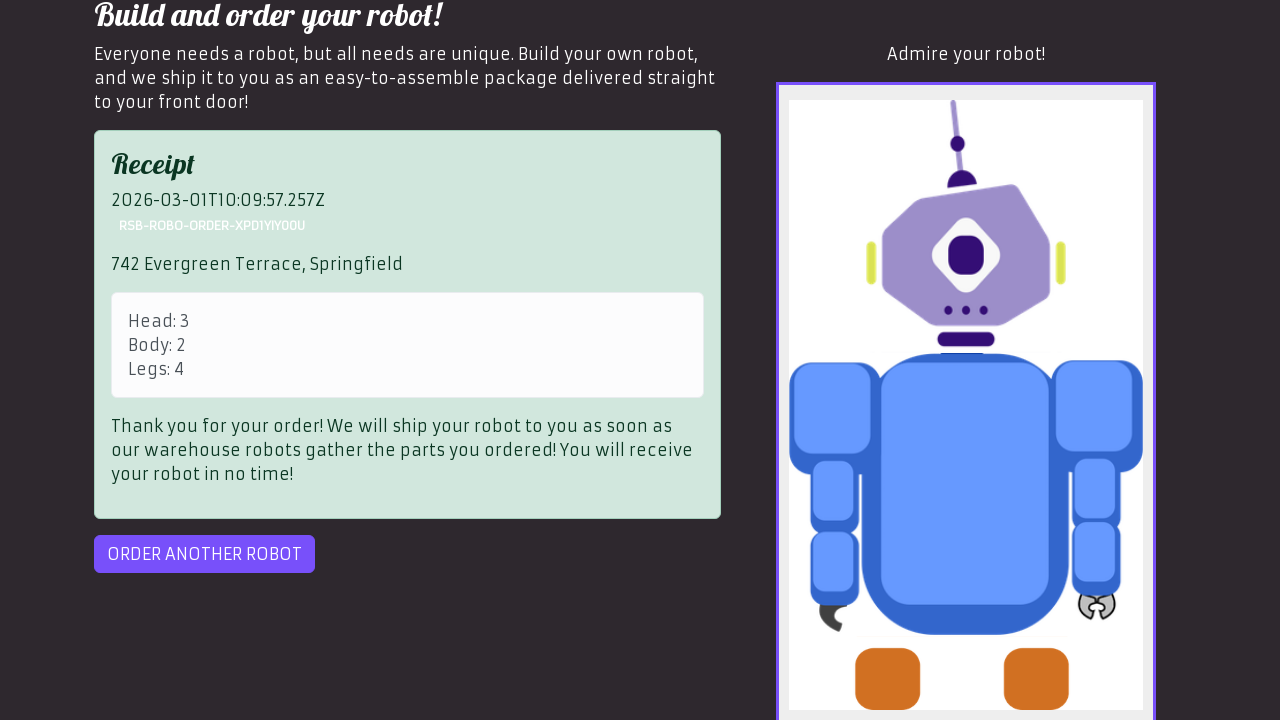

Clicked 'Order another robot' button at (204, 554) on button#order-another
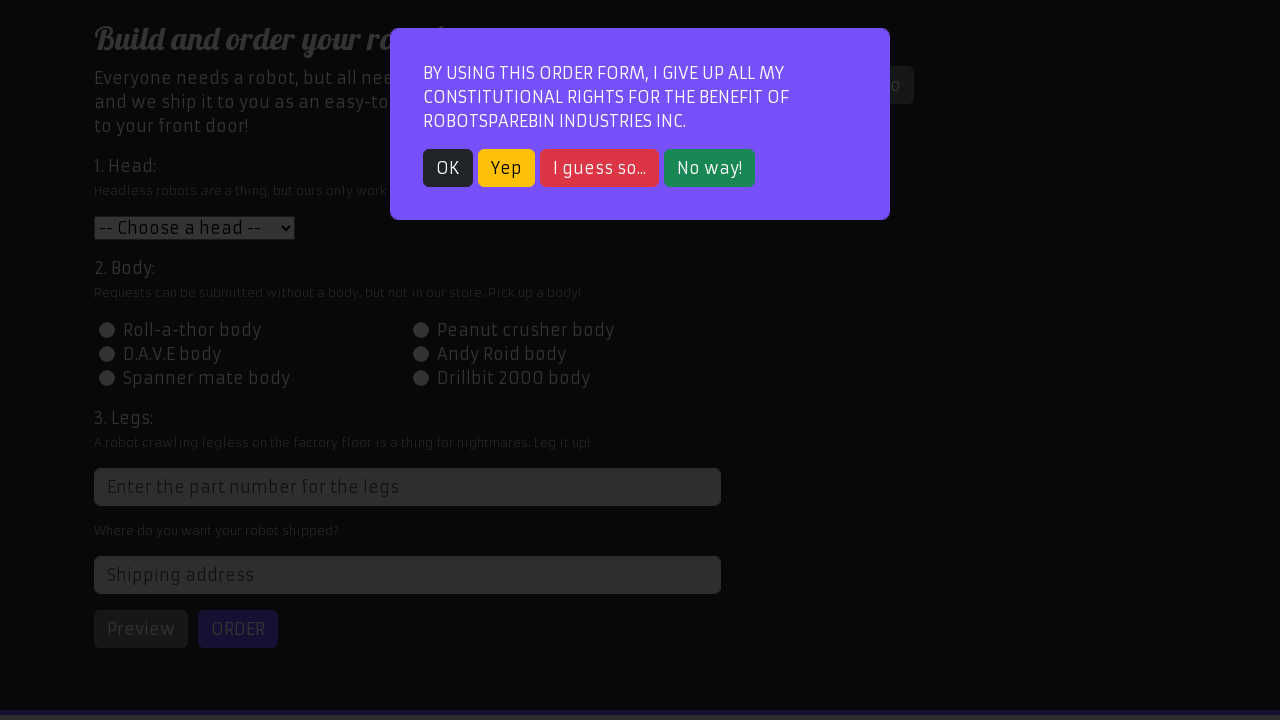

Returned to order form with initial popup modal displayed
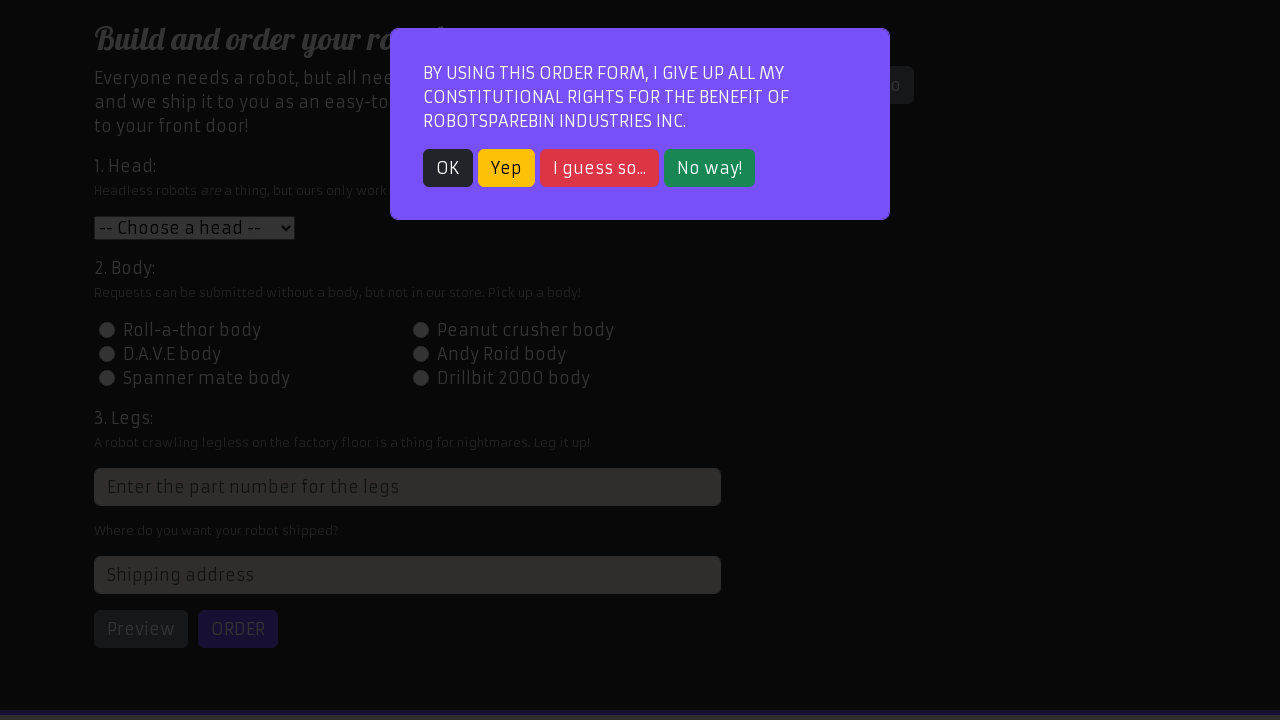

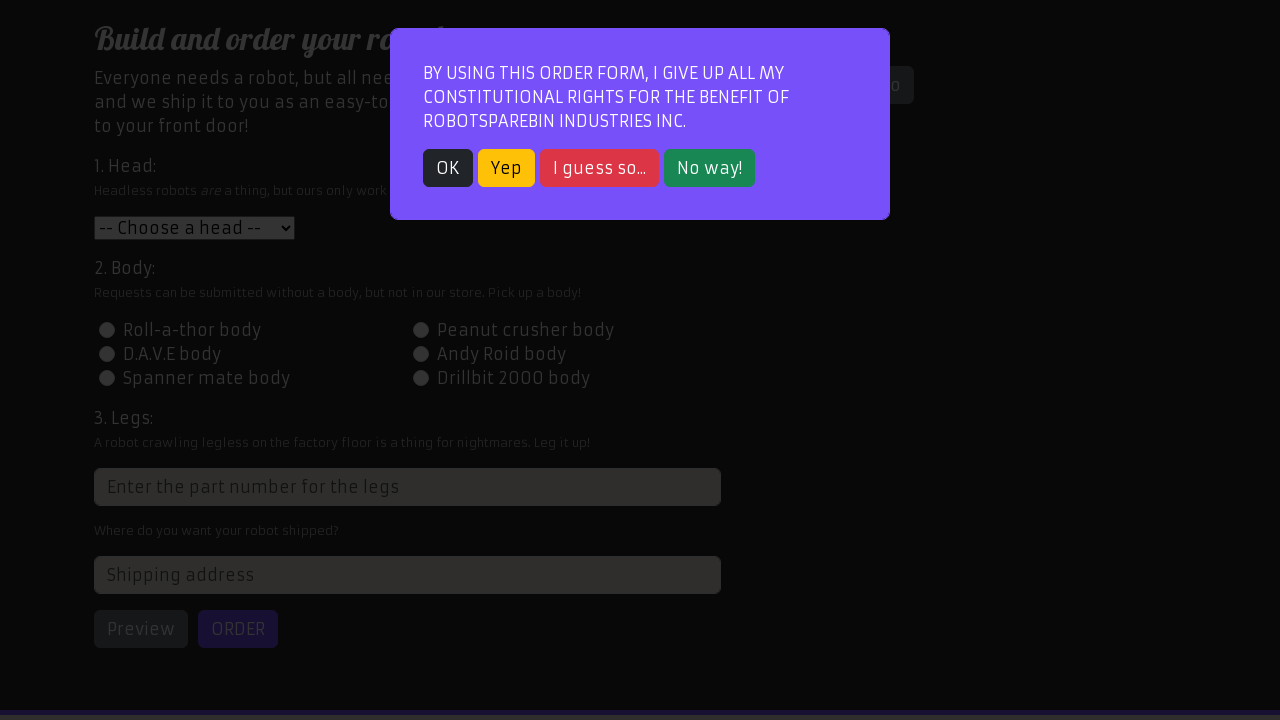